Tests dropdown navigation by clicking on the dropdown menu and selecting the modal option

Starting URL: https://formy-project.herokuapp.com/

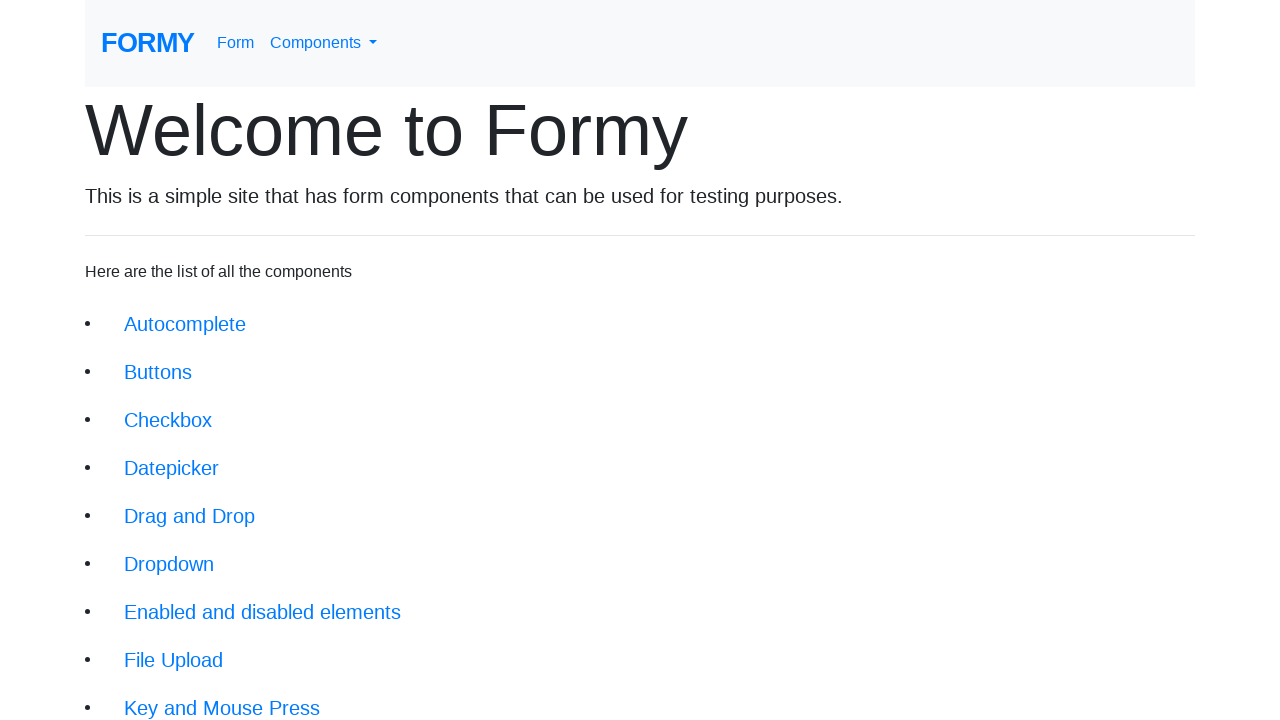

Clicked on dropdown navigation link at (169, 564) on xpath=//li/a[@href='/dropdown']
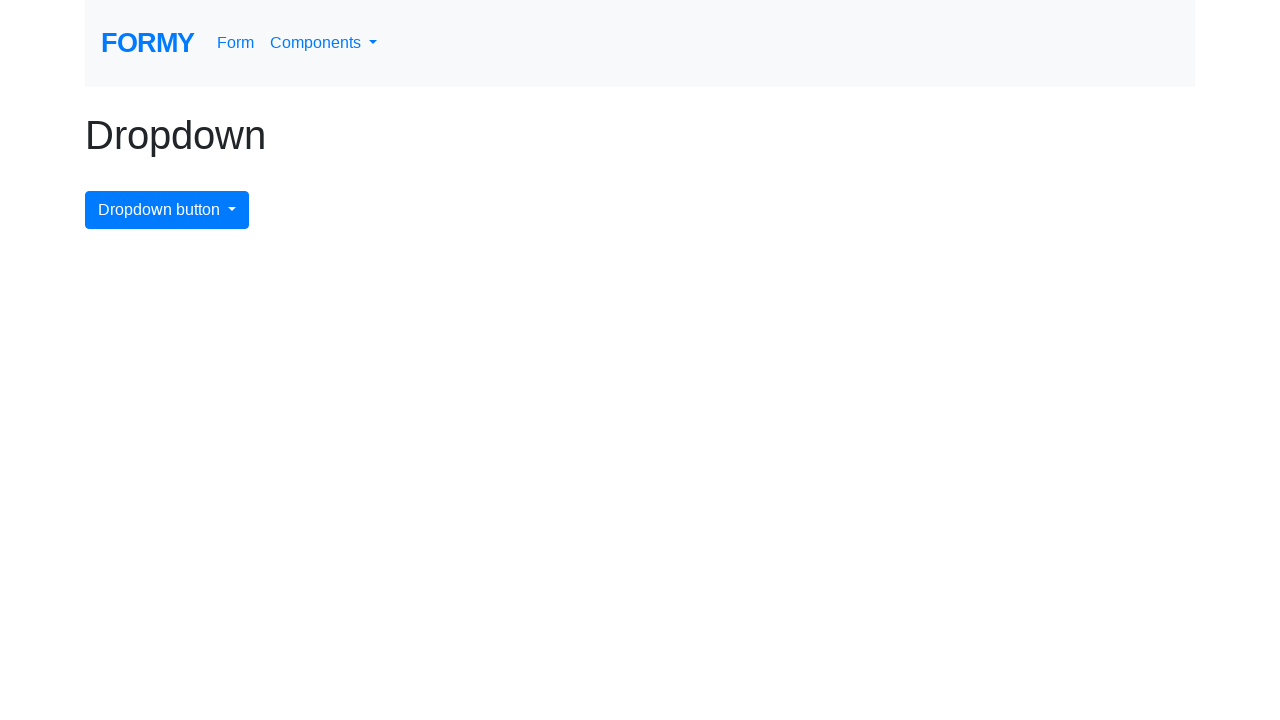

Dropdown page loaded and dropdown button is visible
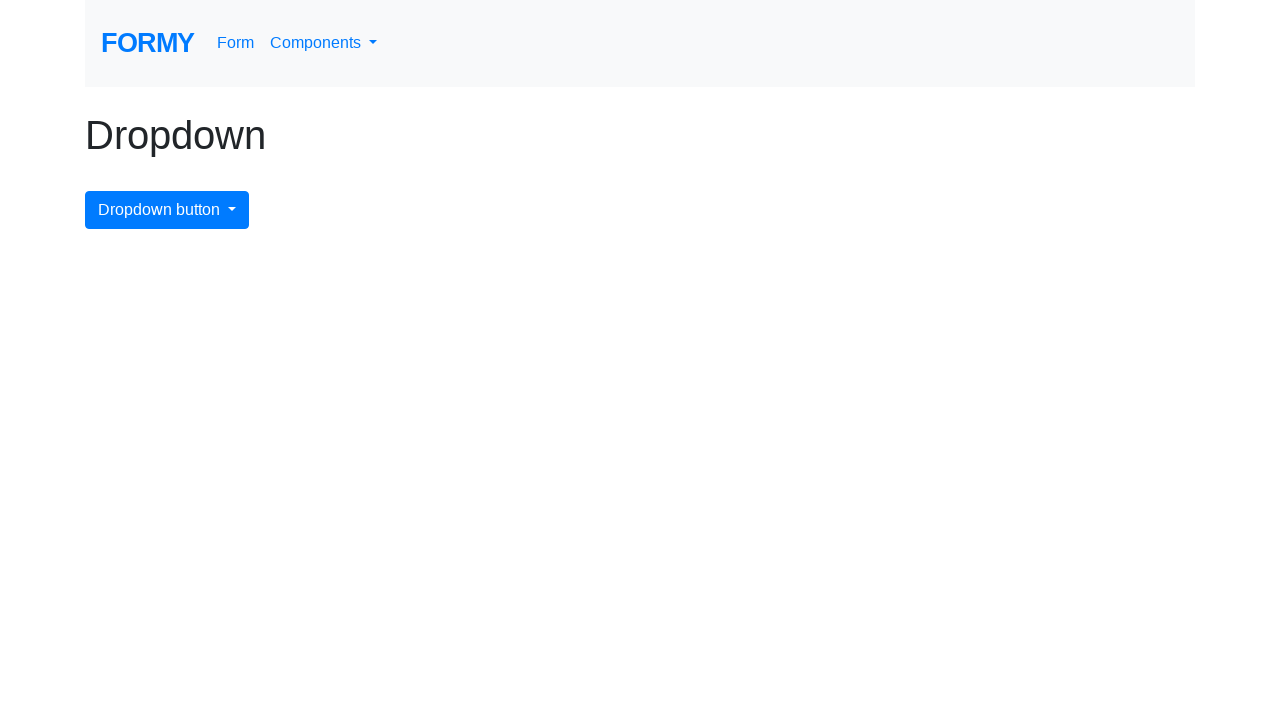

Clicked dropdown menu button to expand options at (167, 210) on #dropdownMenuButton
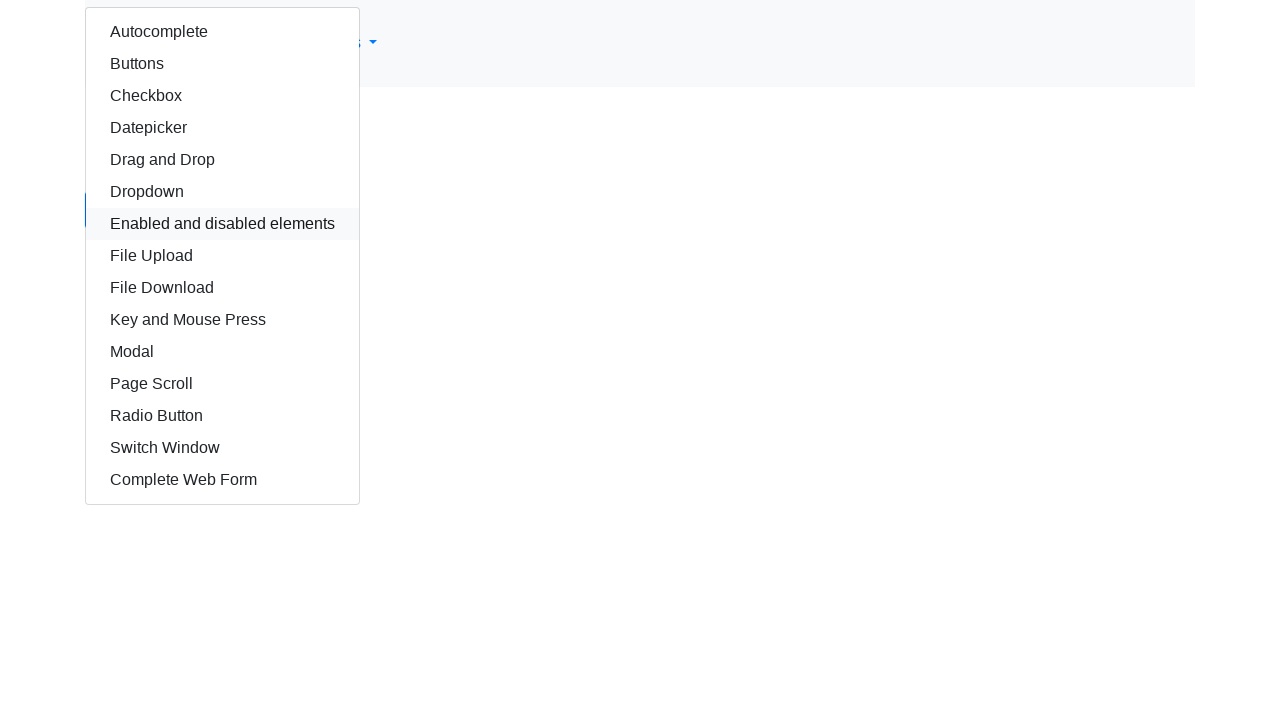

Selected modal option from dropdown menu at (222, 352) on xpath=/html/body/div/div/div/a[11]
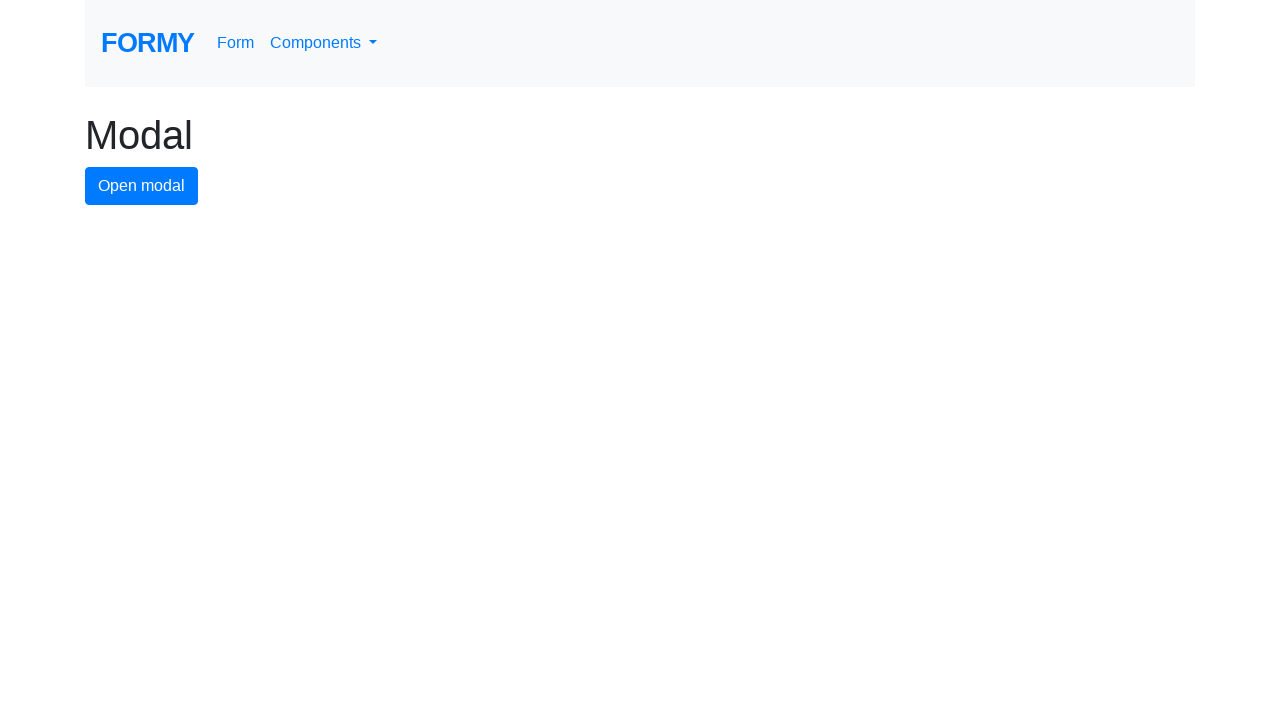

Modal page loaded successfully
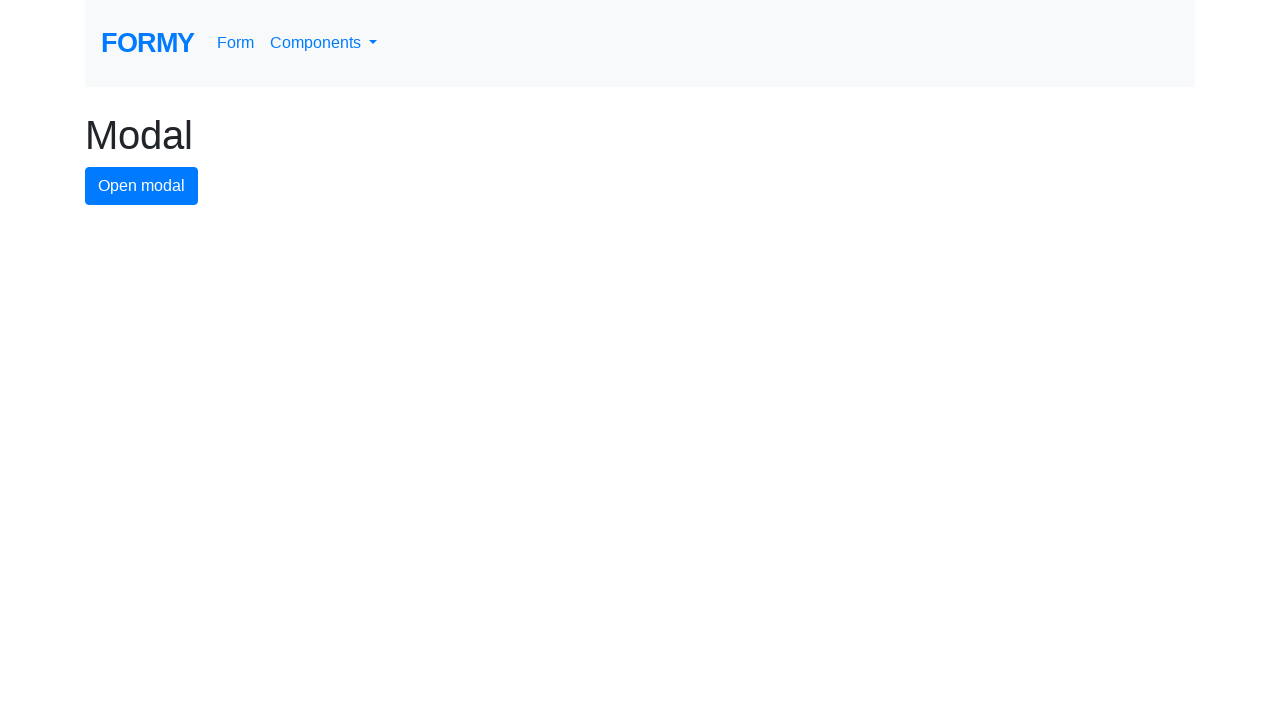

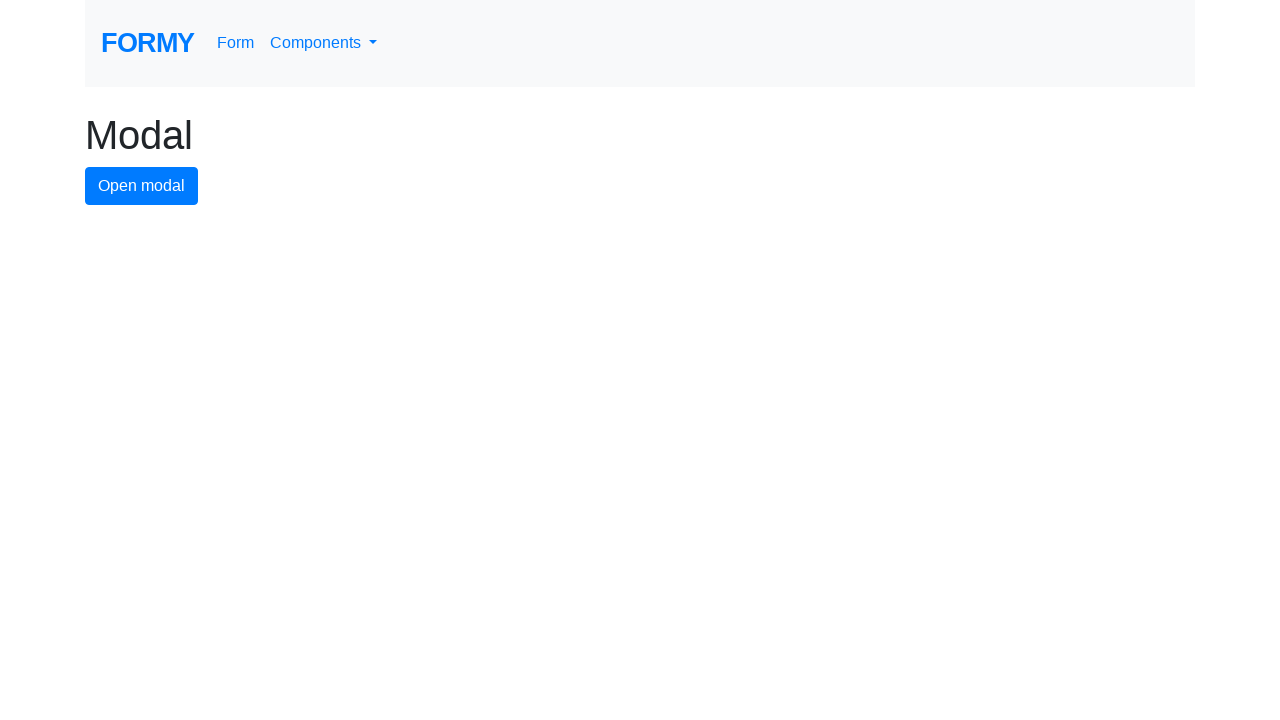